Navigates to John Lewis website and accesses the laptops category page

Starting URL: http://www.johnlewis.com

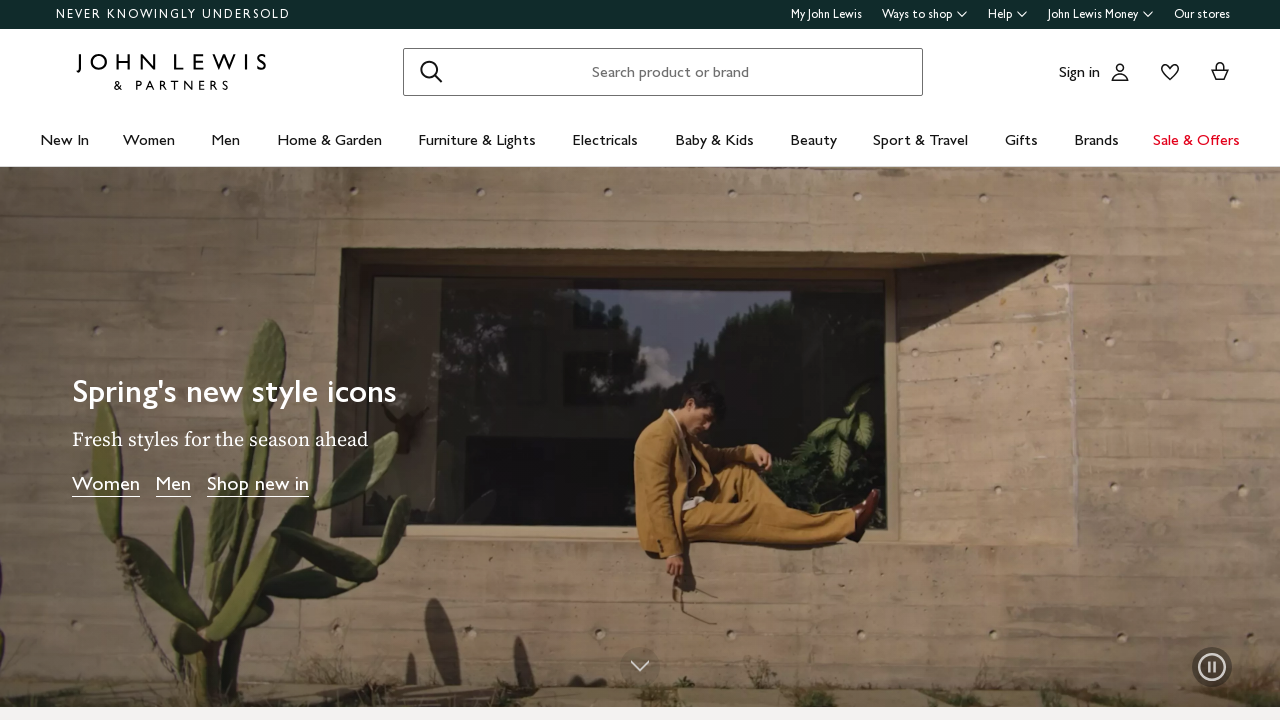

Navigated to John Lewis laptops category page
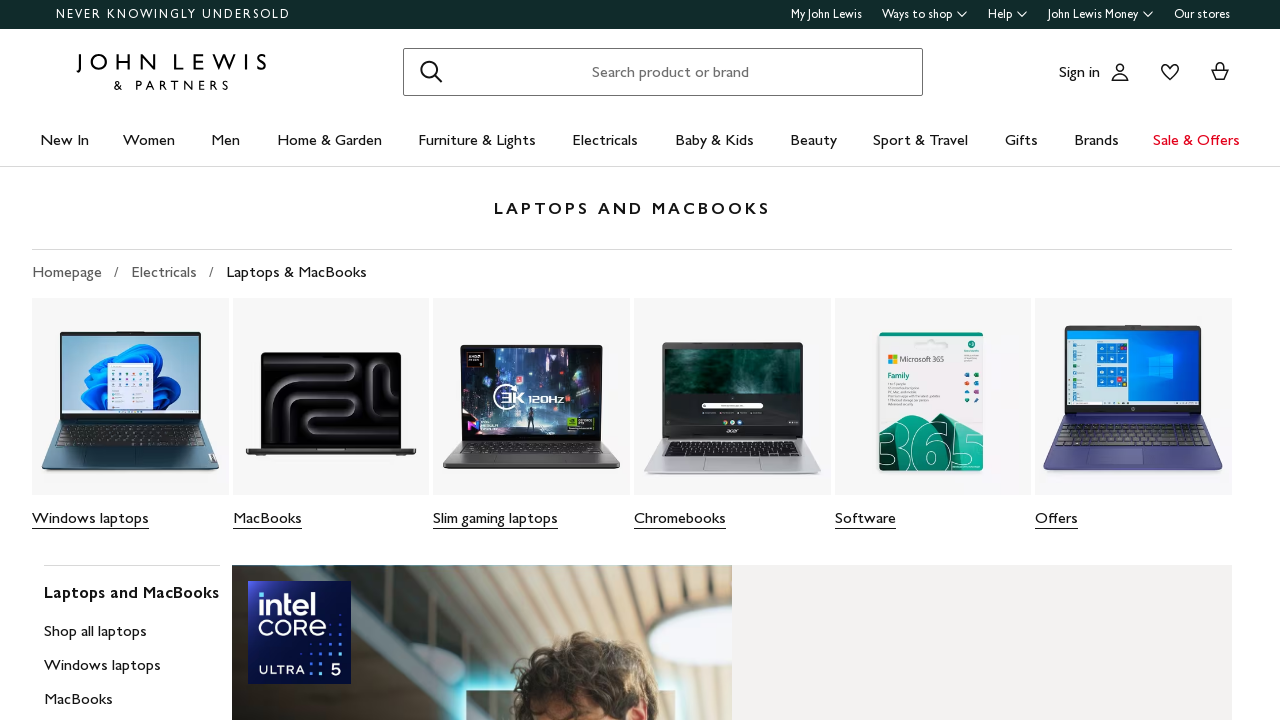

Verified page loaded by waiting for h1 heading element
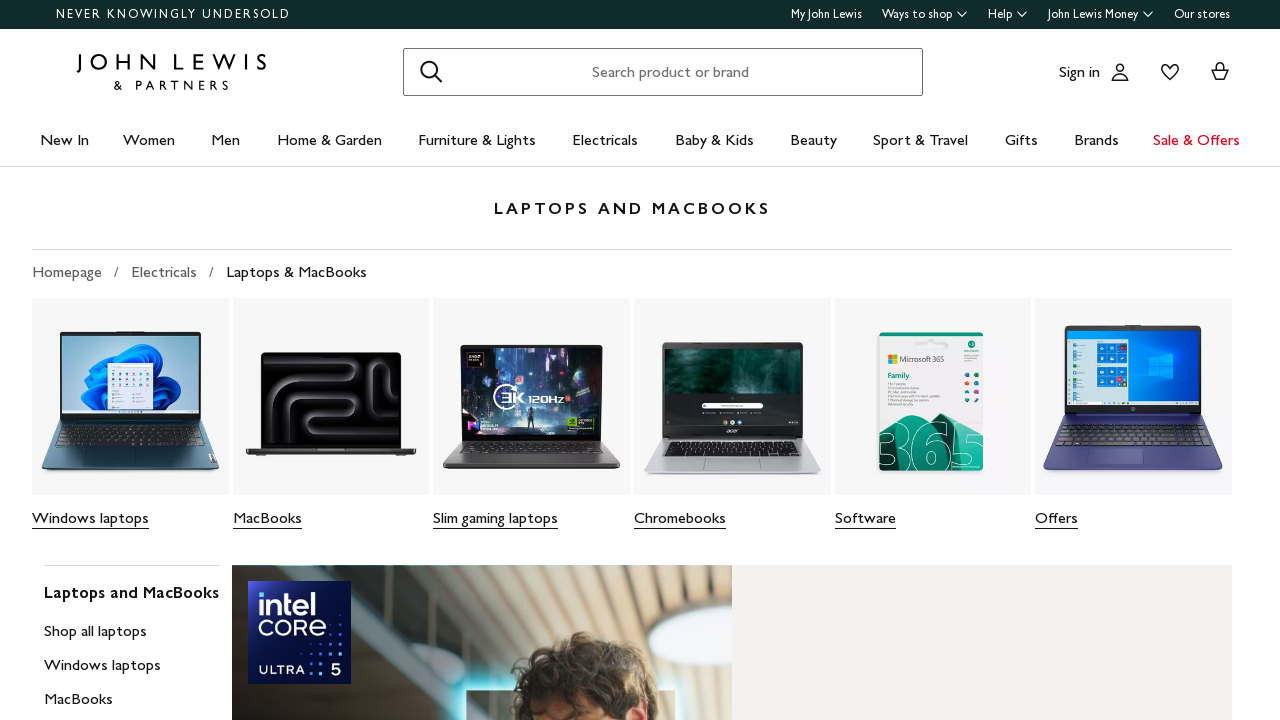

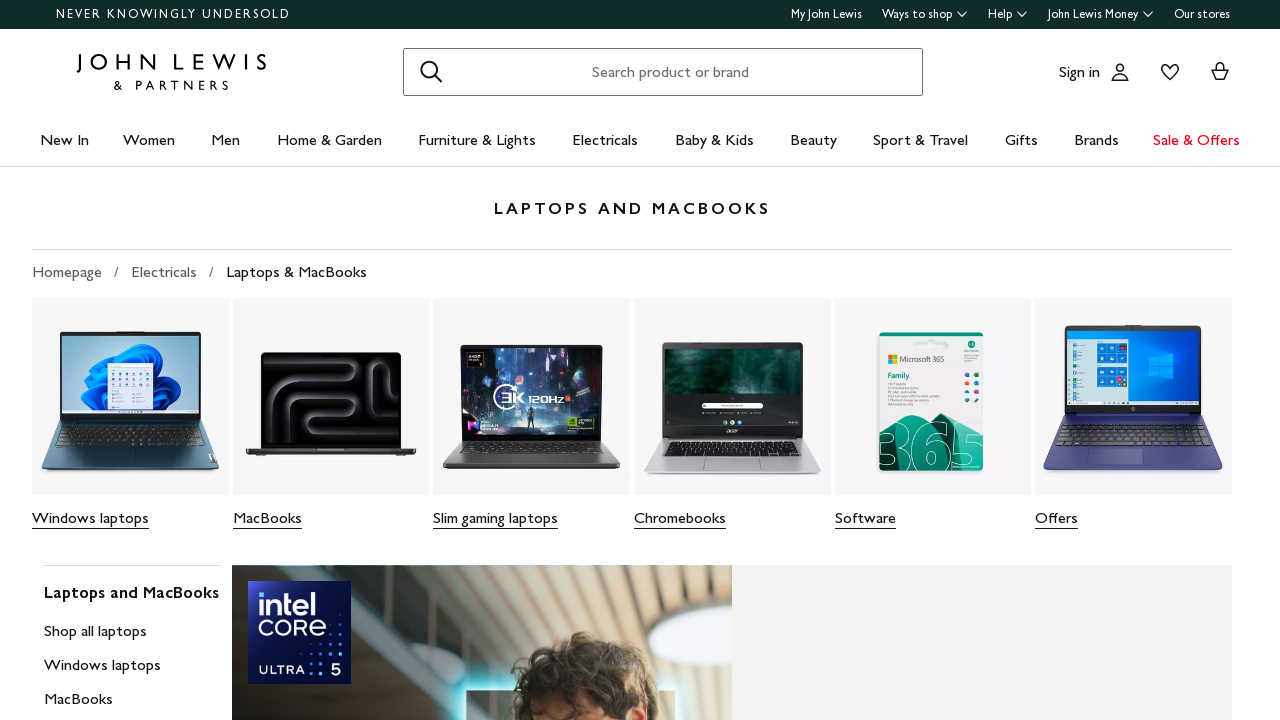